Tests creating a new task in a CRUD application by filling in the task name and content fields, then clicking the add button to submit the form.

Starting URL: https://gregrak.github.io

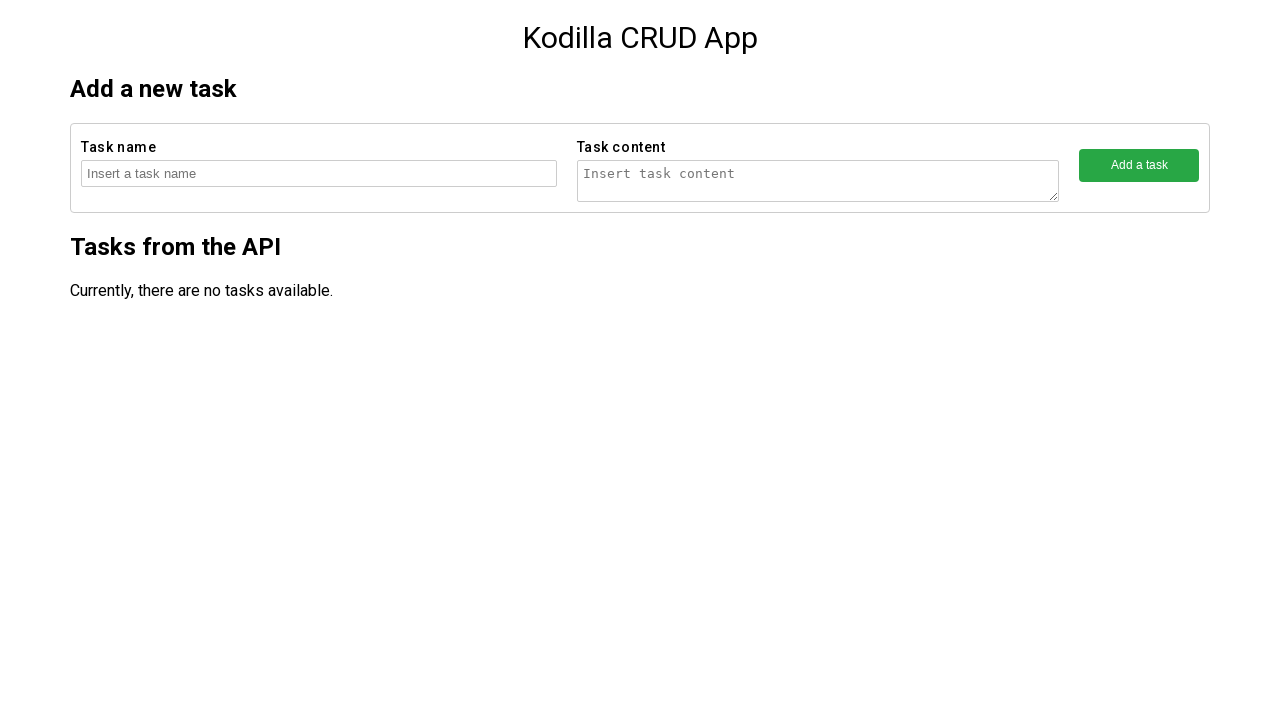

Filled task name field with 'Task number 5039' on //form[contains(@action,'createTask')]/fieldset[1]/input
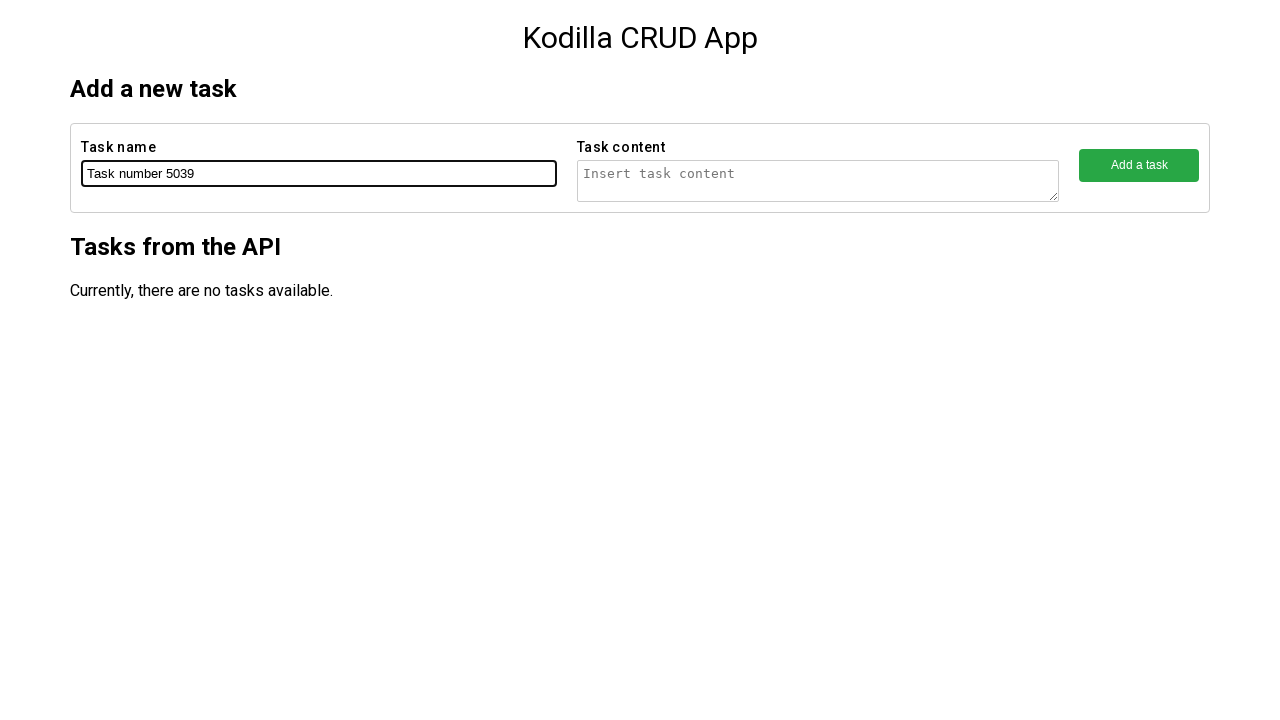

Filled task content field with 'Task number 5039 content' on //form[contains(@action,'createTask')]/fieldset[2]/textarea
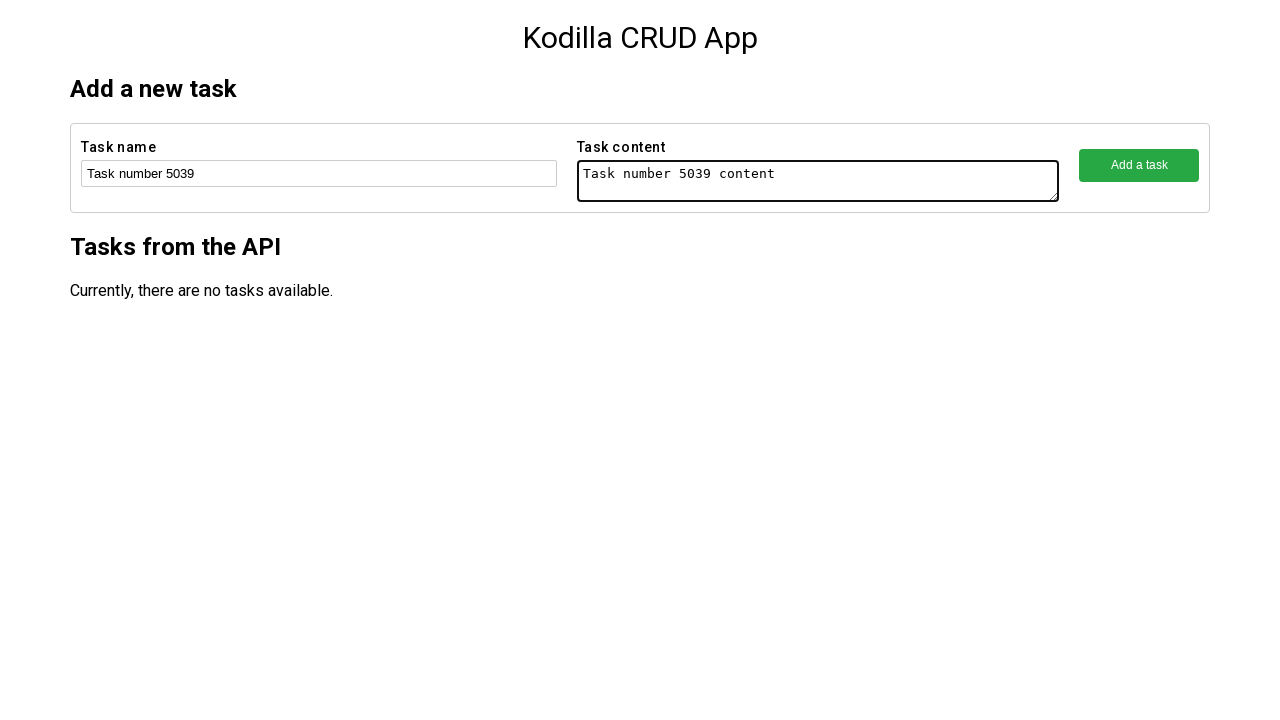

Clicked add button to submit task creation form at (1139, 165) on xpath=//form[contains(@action,'createTask')]/fieldset[3]/button
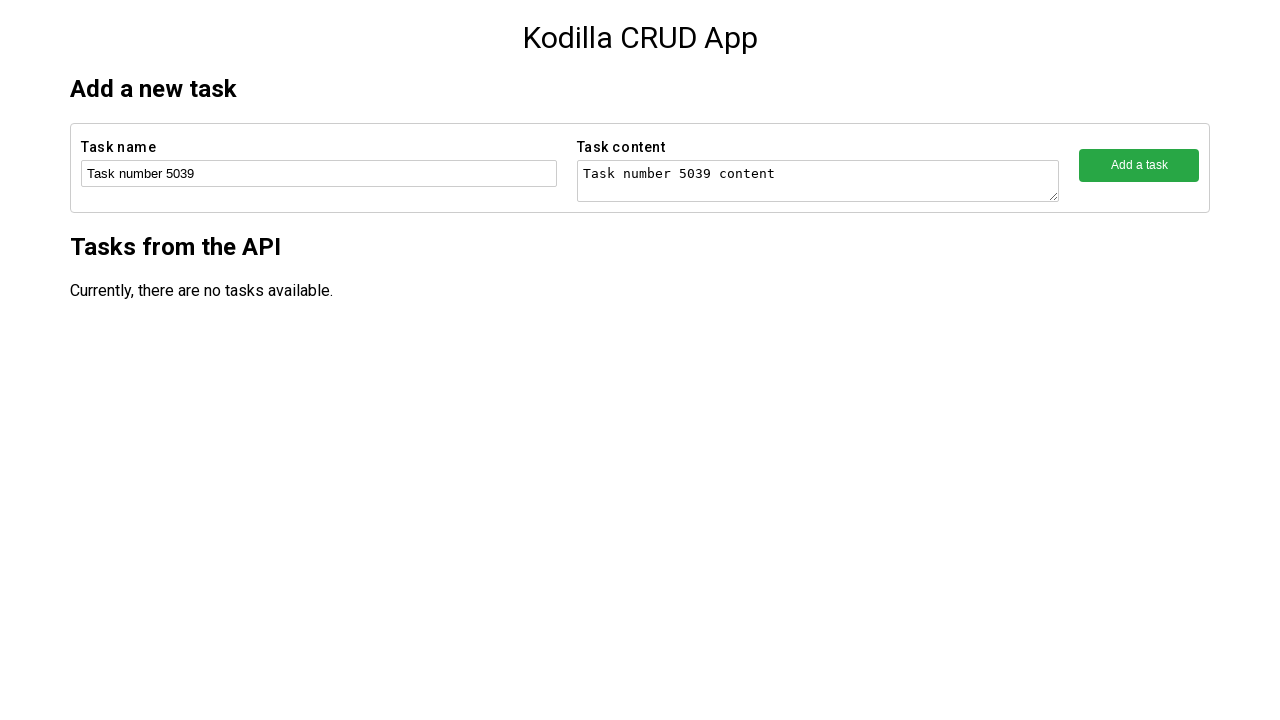

Waited for task creation to complete
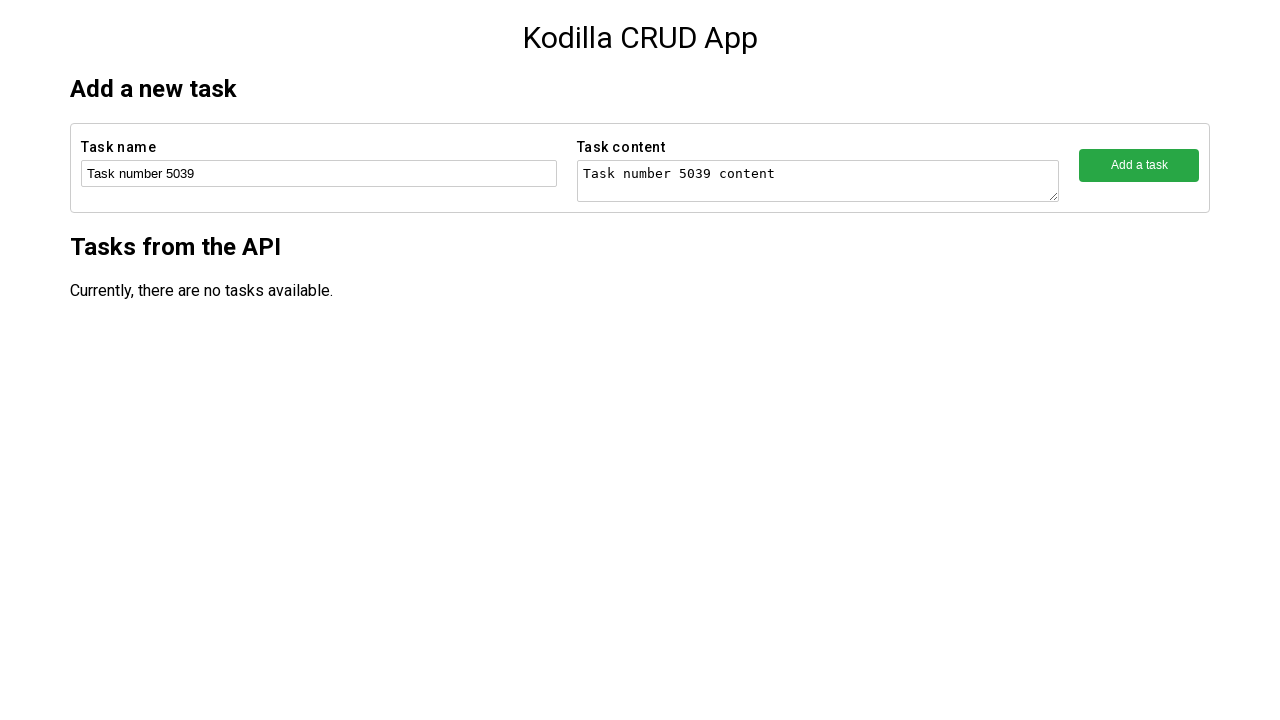

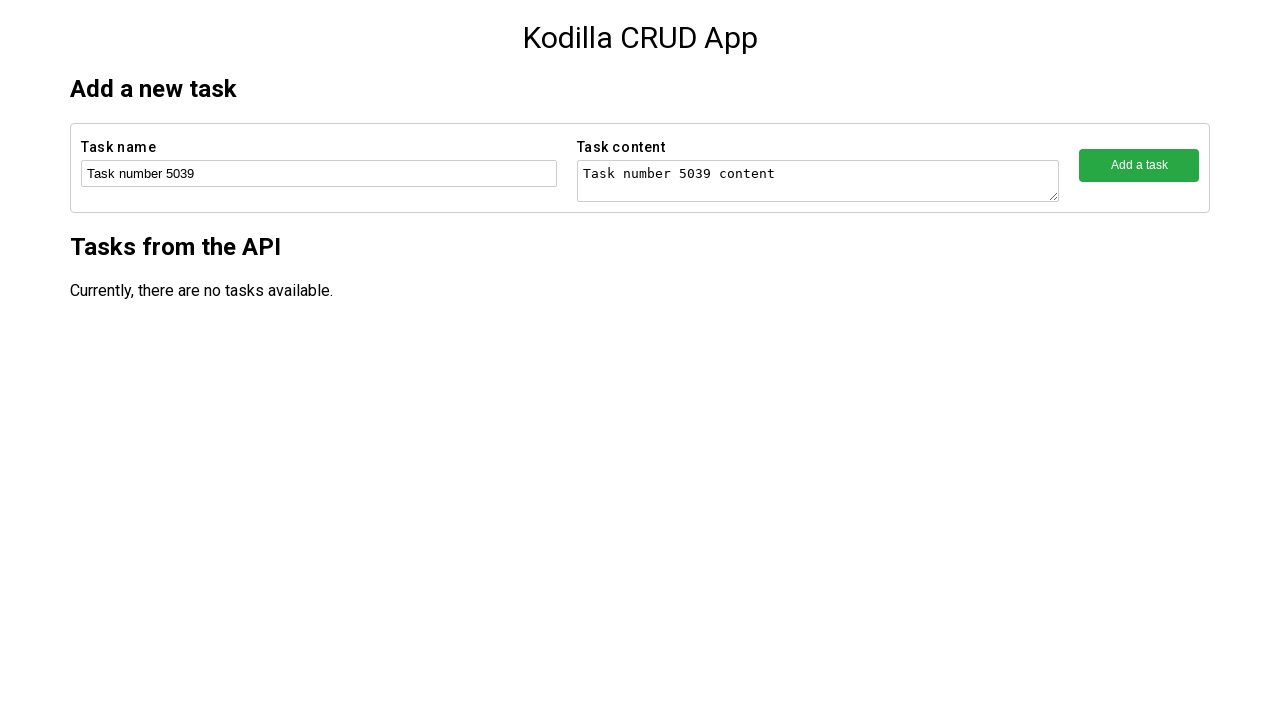